Tests checkbox functionality by clicking to check it, verifying it's checked, then unchecking it and verifying it's unchecked

Starting URL: https://auto.fresher.dev/lessons/lession7/index.html

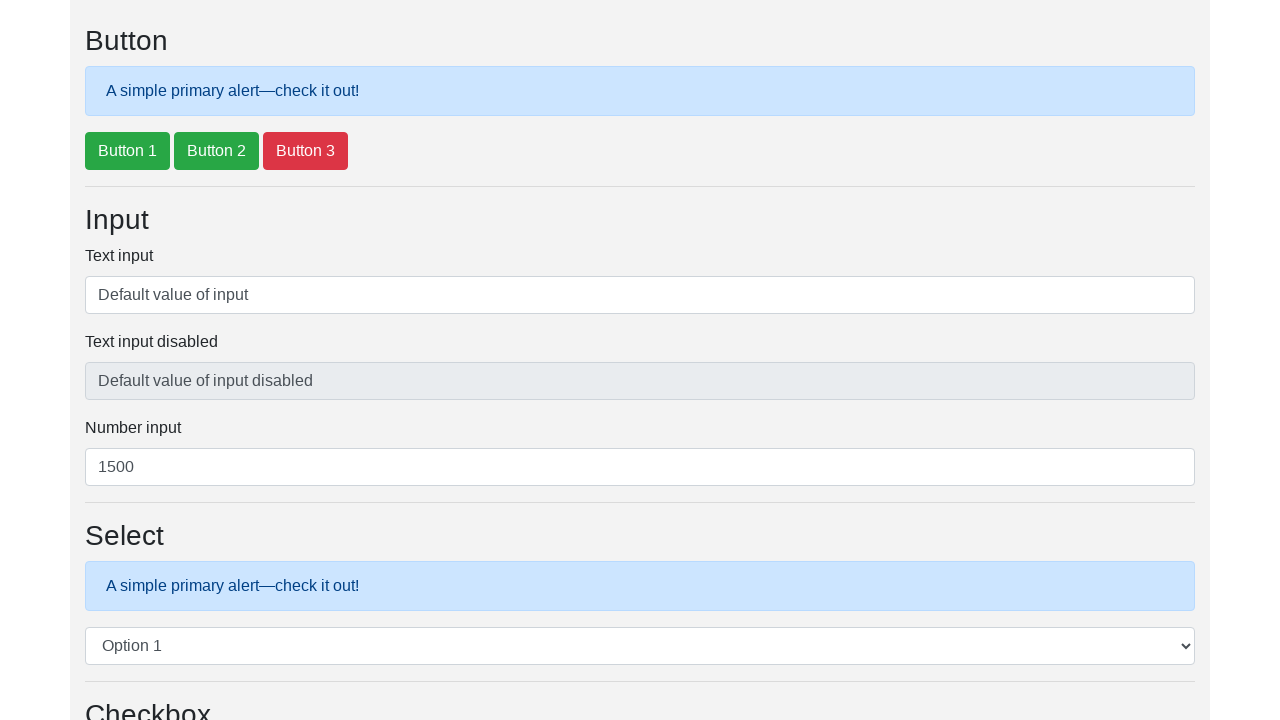

Navigated to checkbox test page
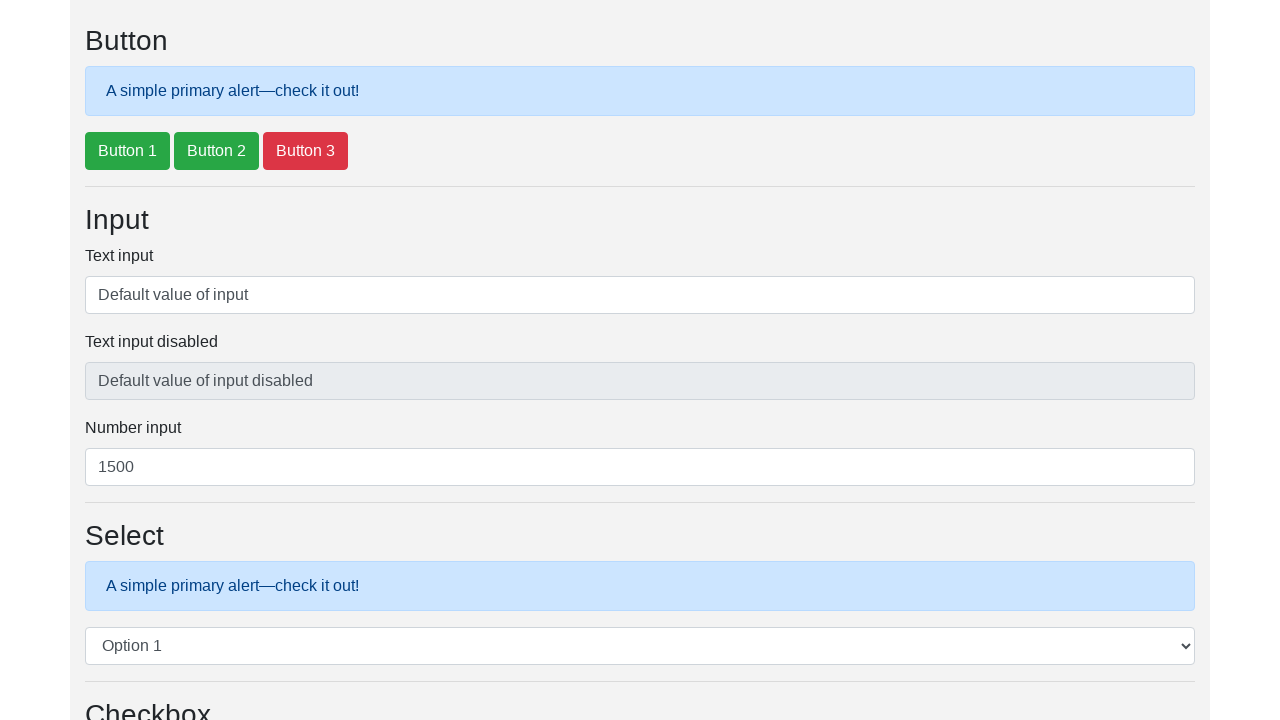

Clicked checkbox to check it at (92, 361) on #defaultCheck1
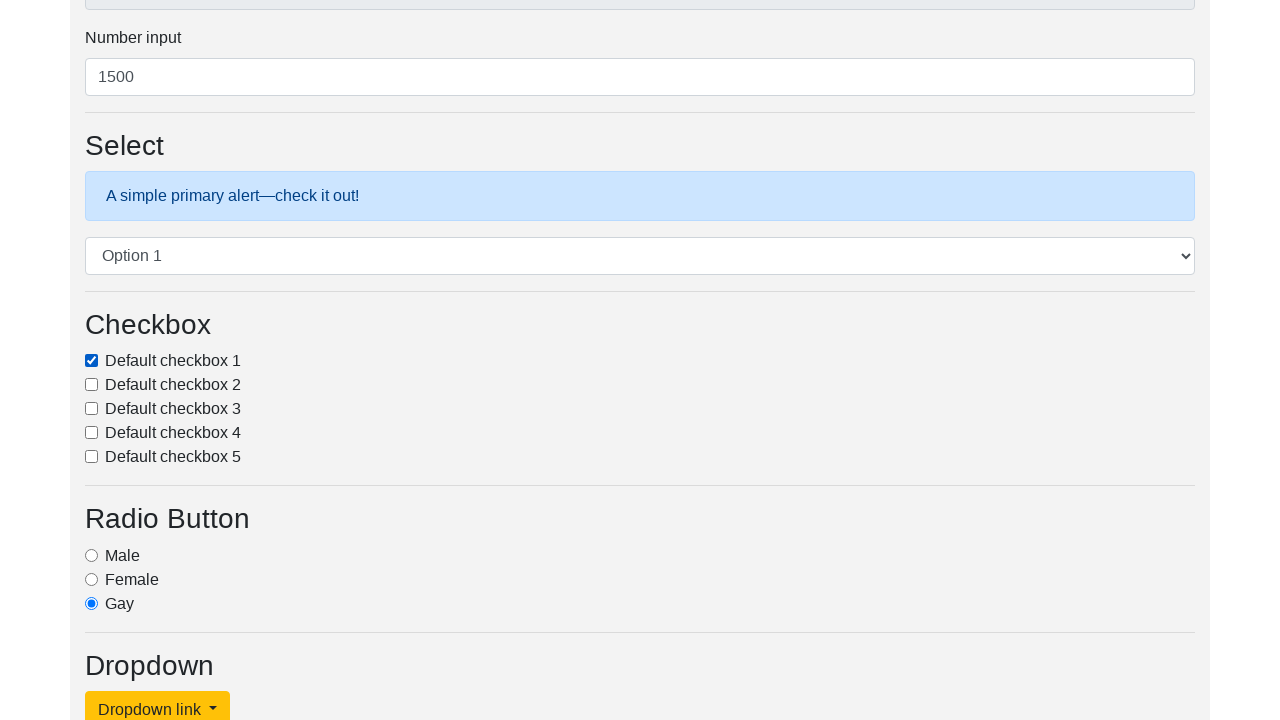

Verified checkbox is checked
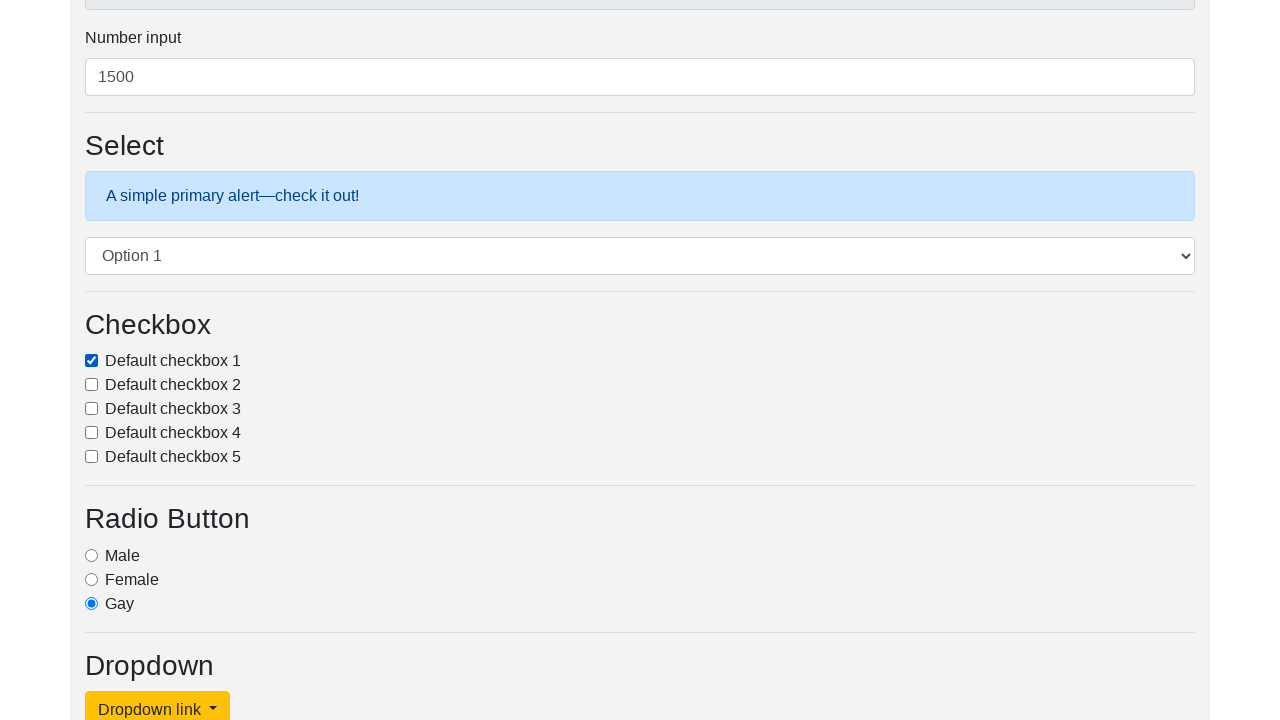

Clicked checkbox to uncheck it at (92, 361) on #defaultCheck1
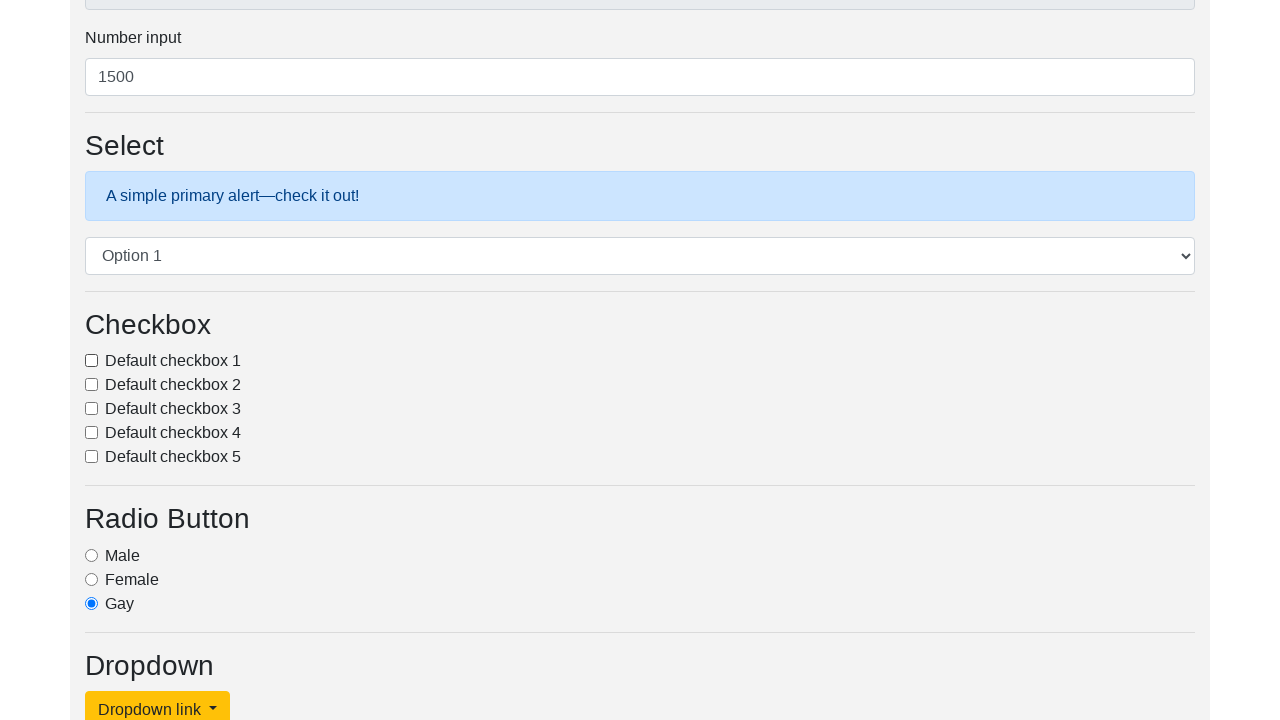

Verified checkbox is unchecked
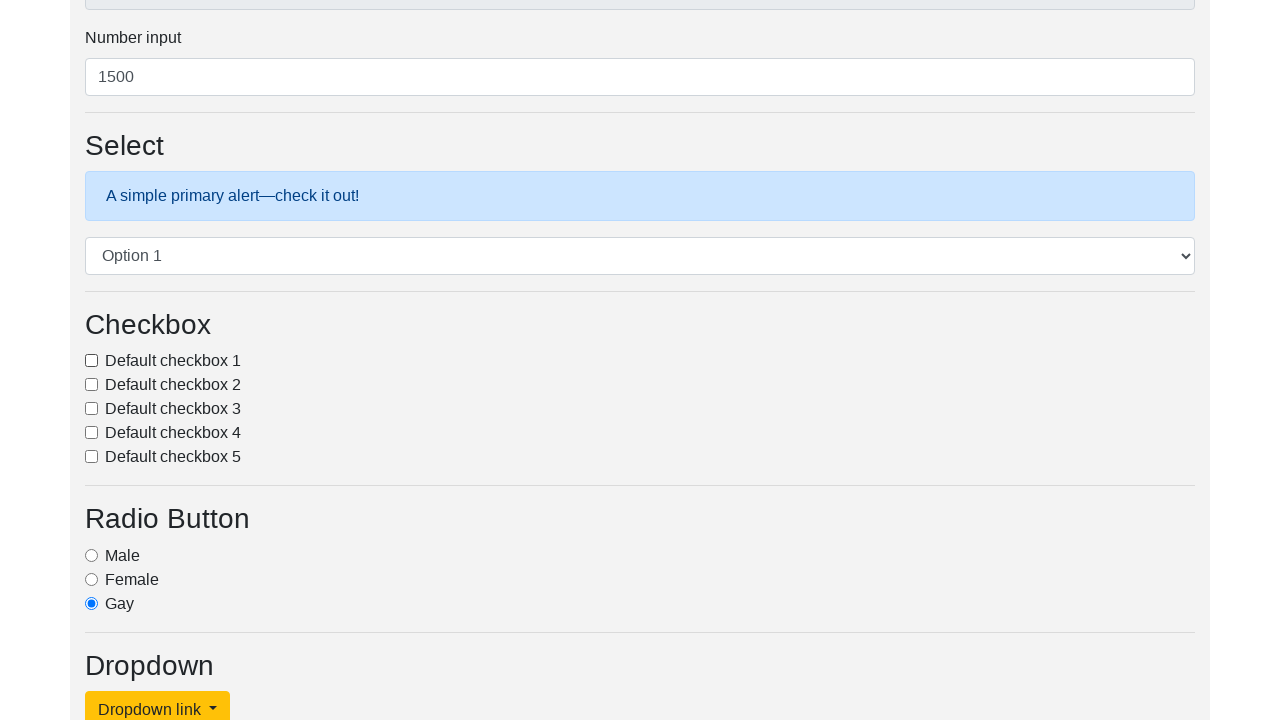

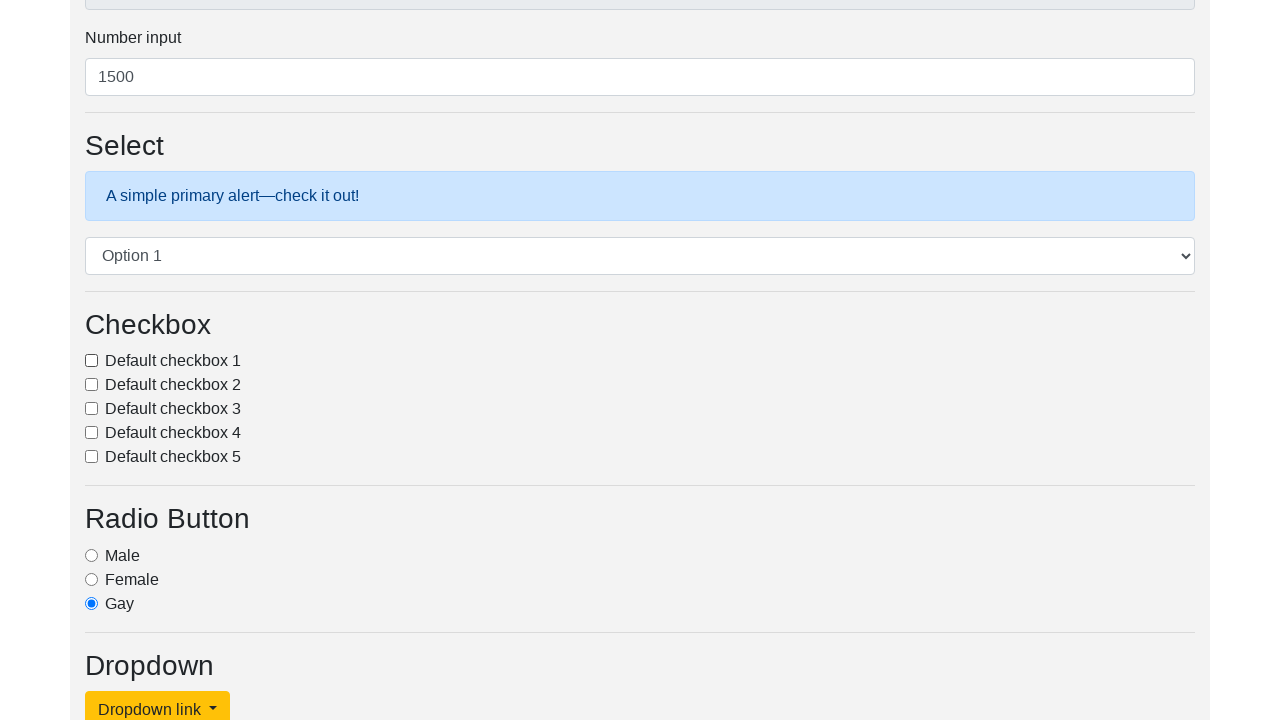